Navigates to the Demoblaze demo store homepage and verifies that product cards are displayed and contain content.

Starting URL: https://www.demoblaze.com/index.html

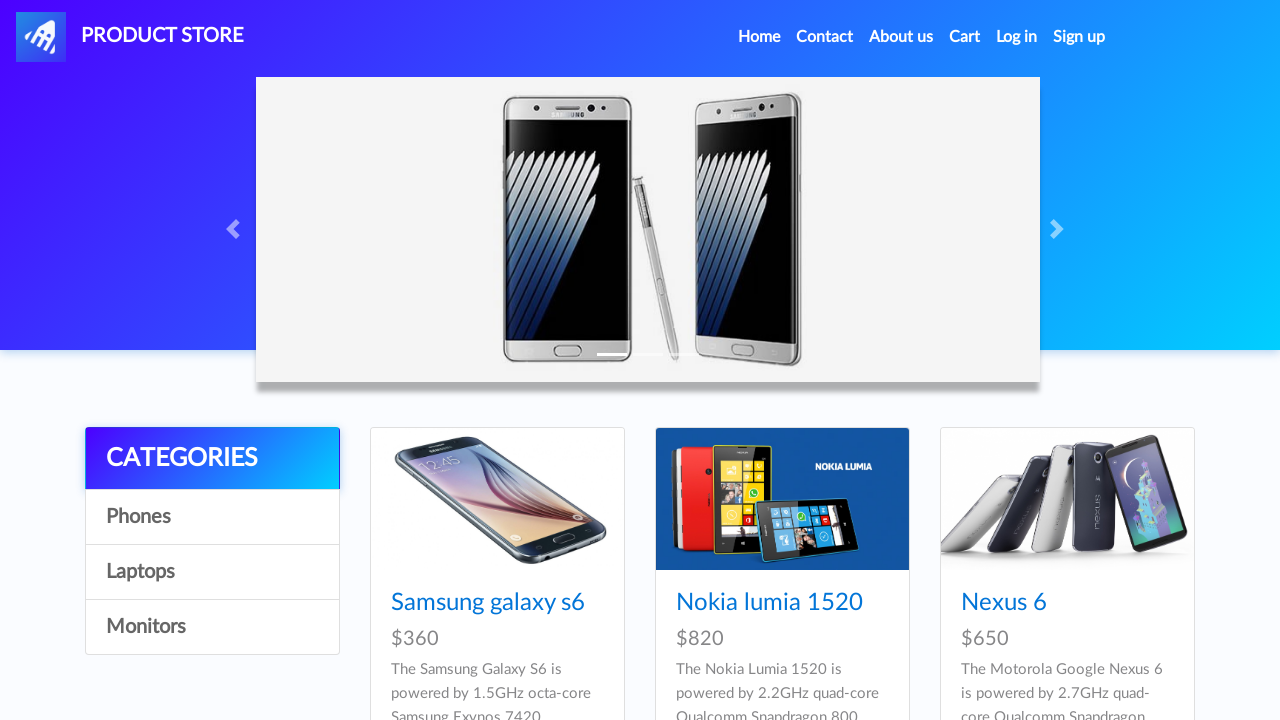

Waited for product cards to load
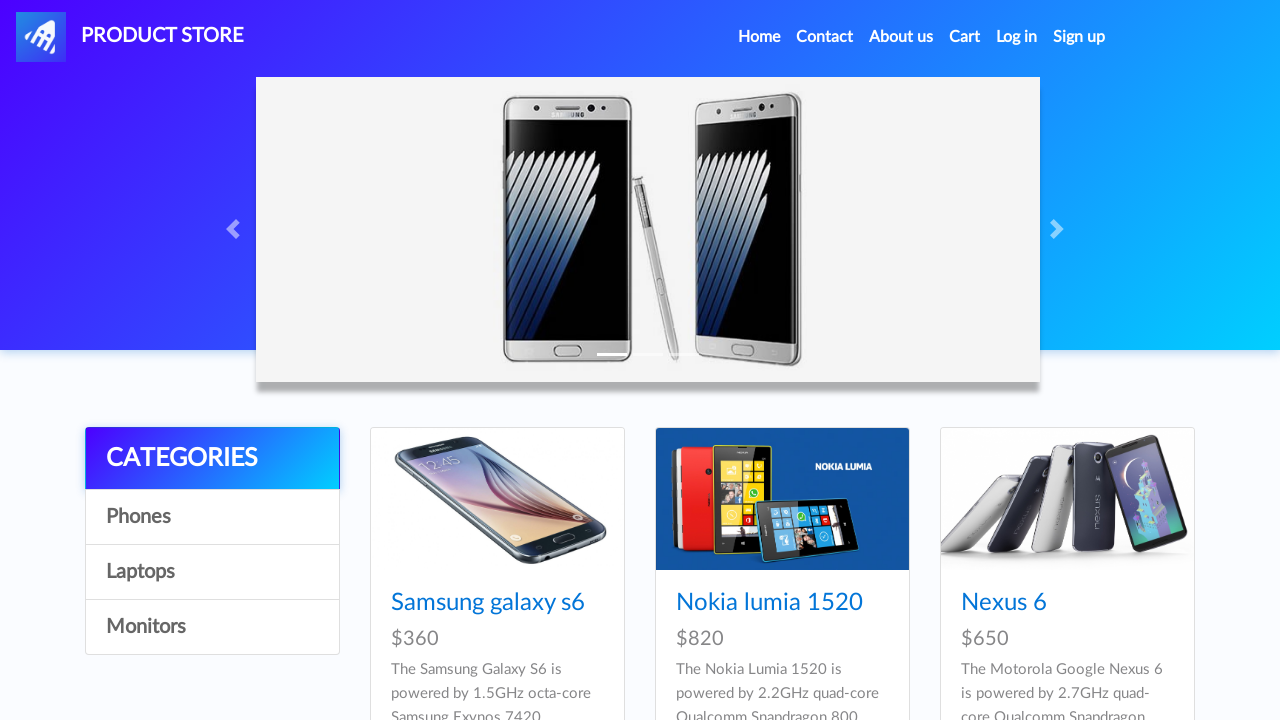

Located all product card elements
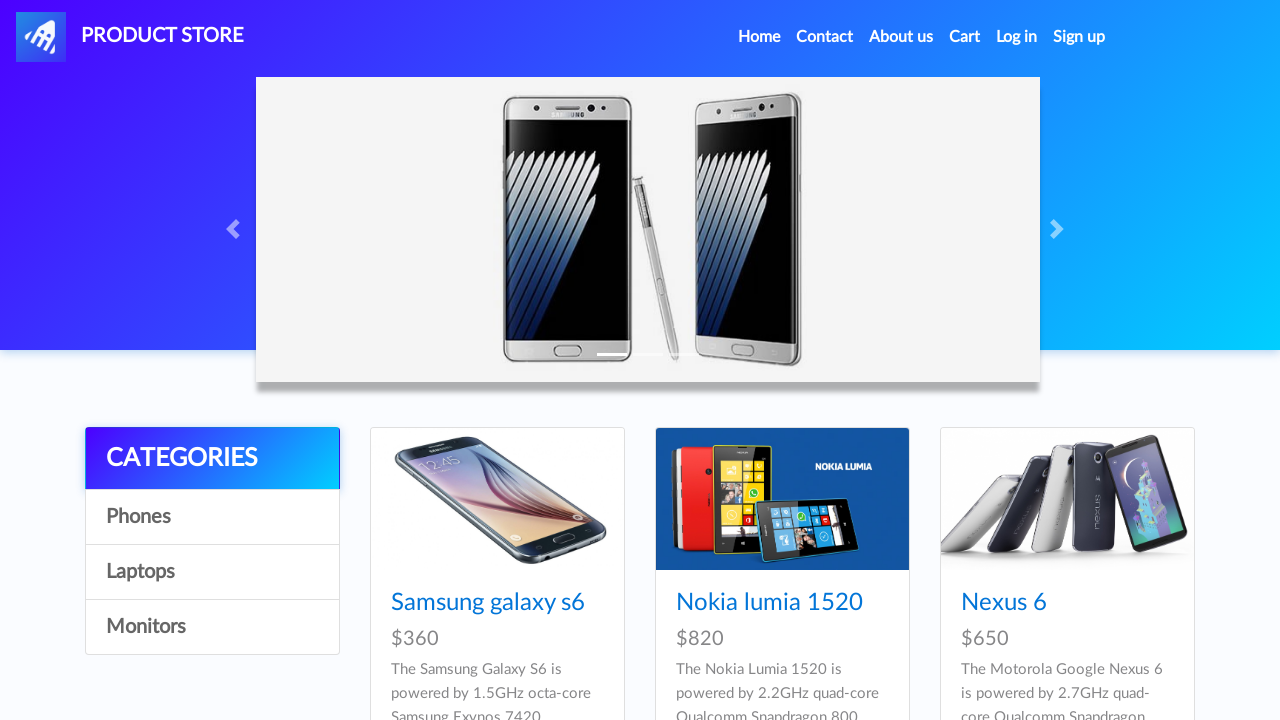

Verified that at least 2 product cards are displayed
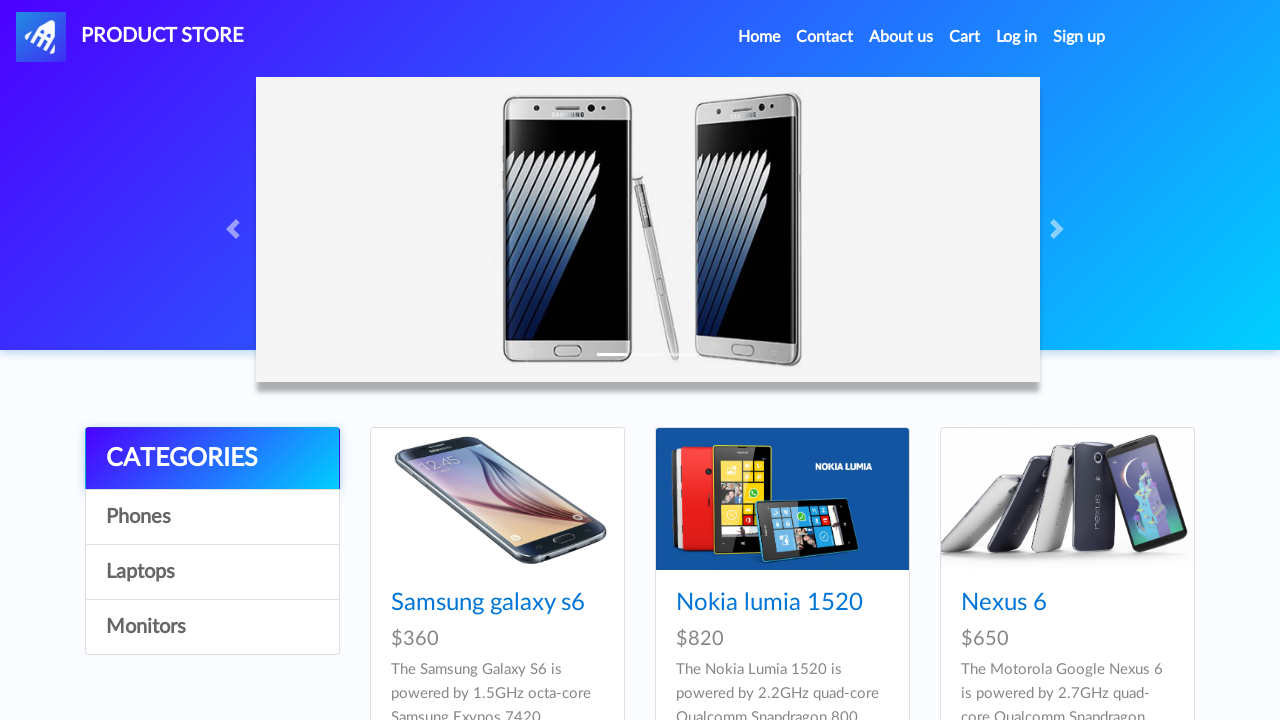

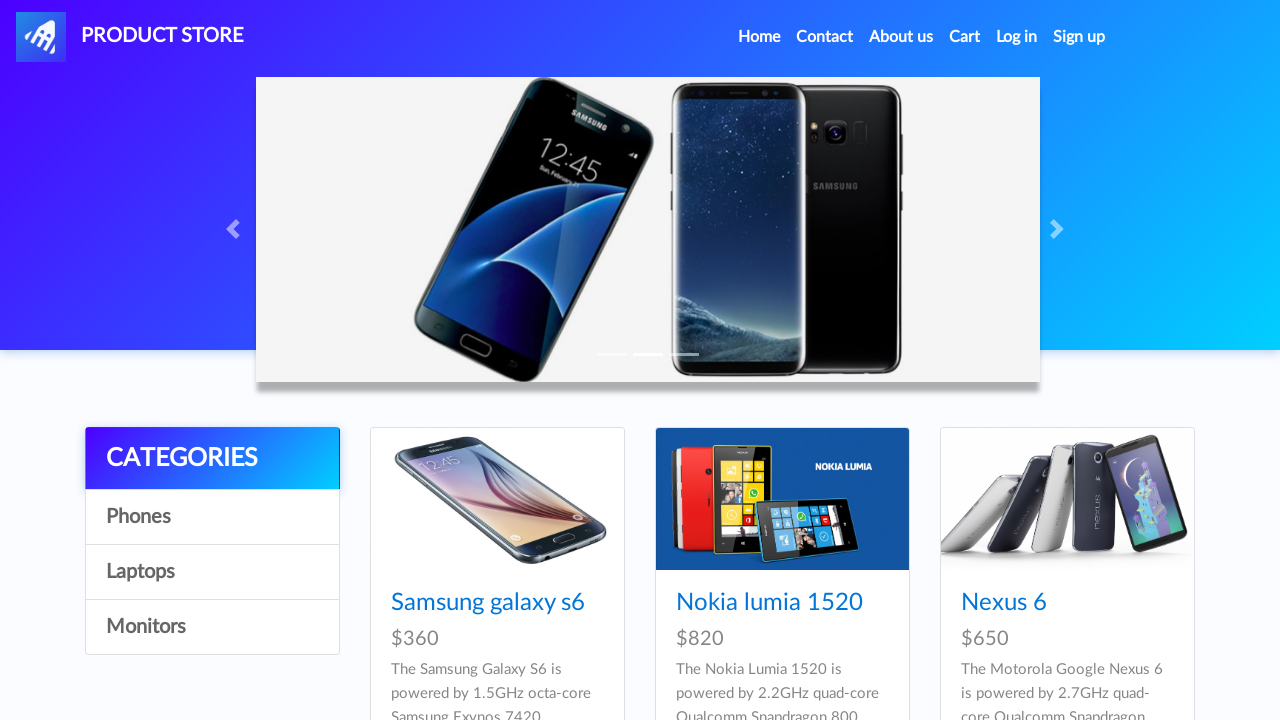